Navigates to a practice login page and verifies the page loads successfully.

Starting URL: https://rahulshettyacademy.com/loginpagePractise/

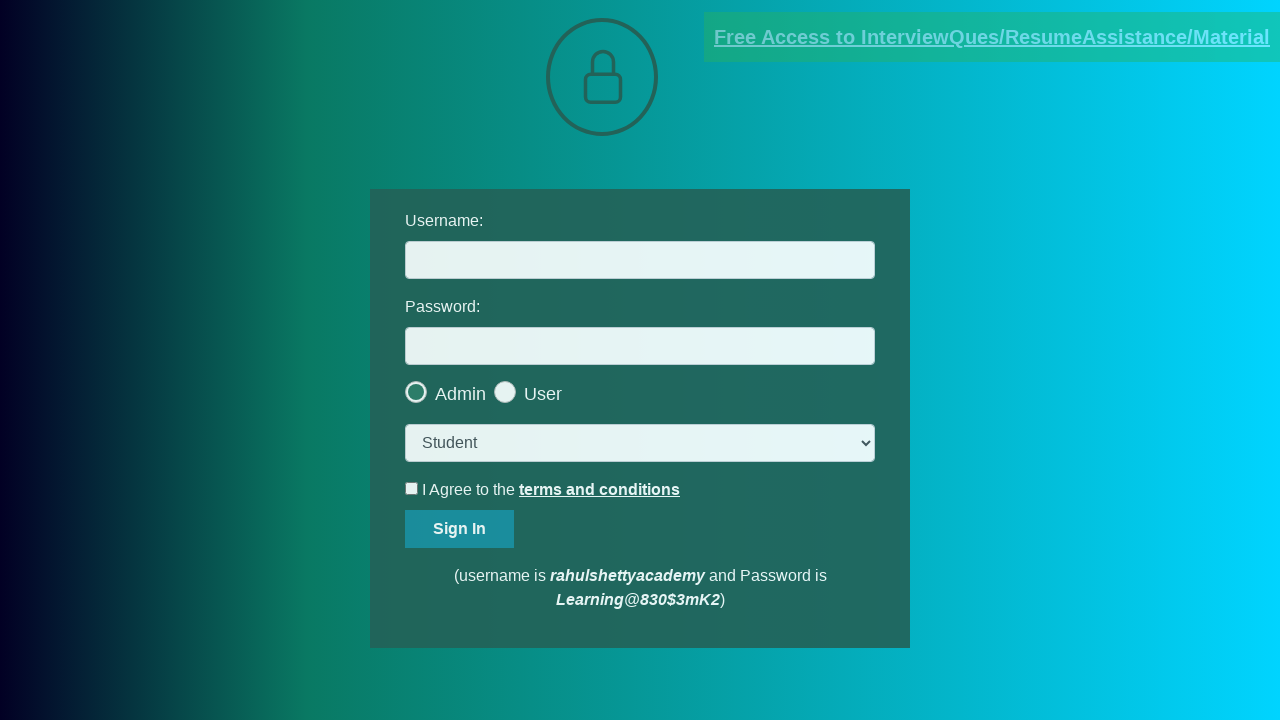

Waited for page to reach domcontentloaded state
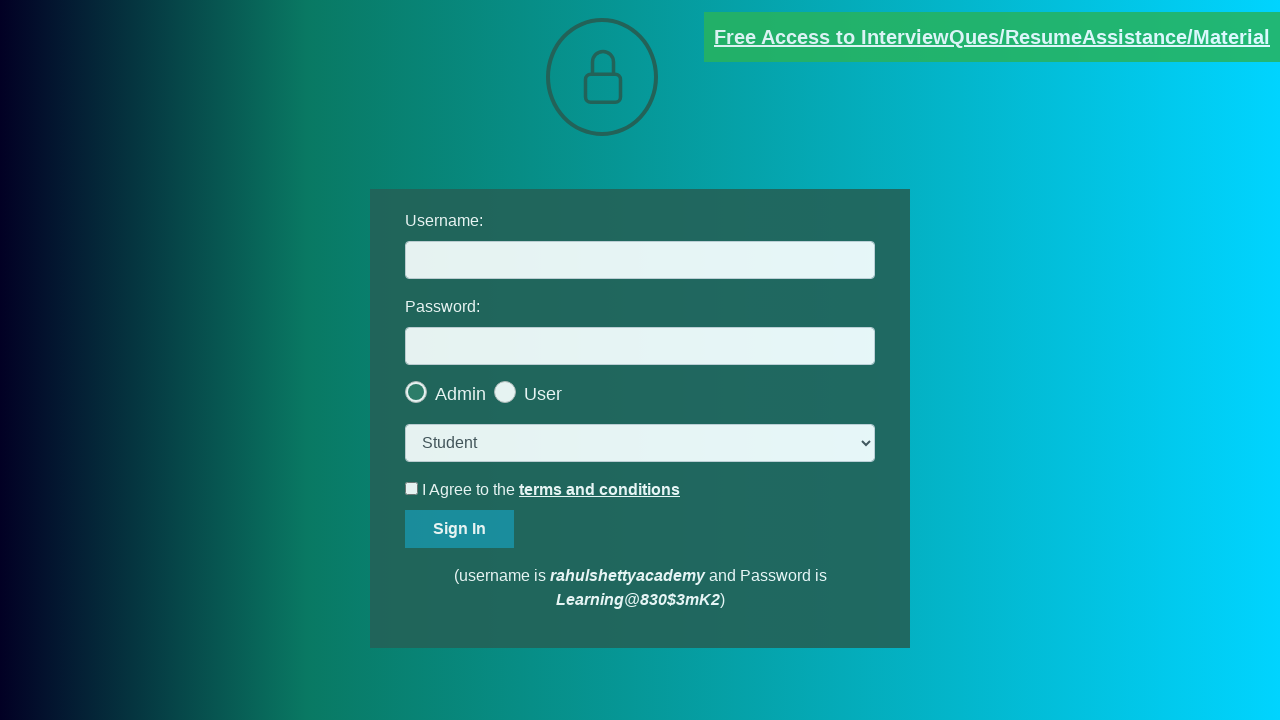

Retrieved page title: 'LoginPage Practise | Rahul Shetty Academy'
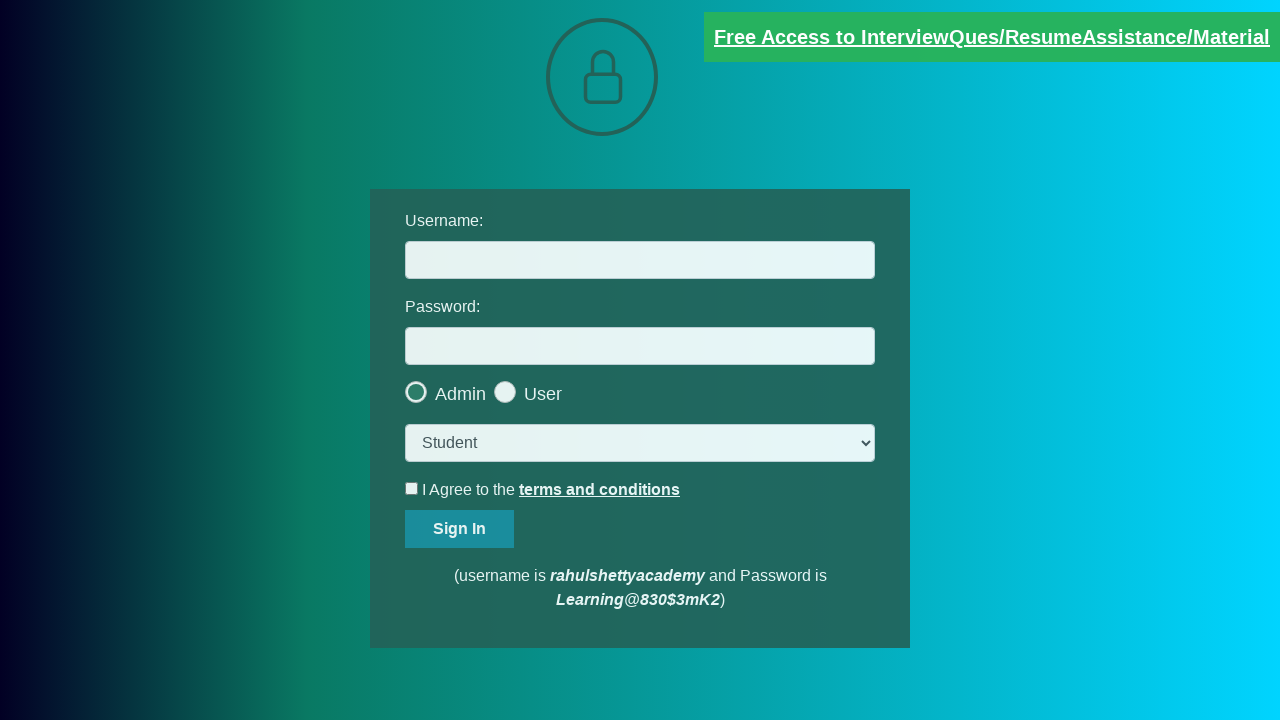

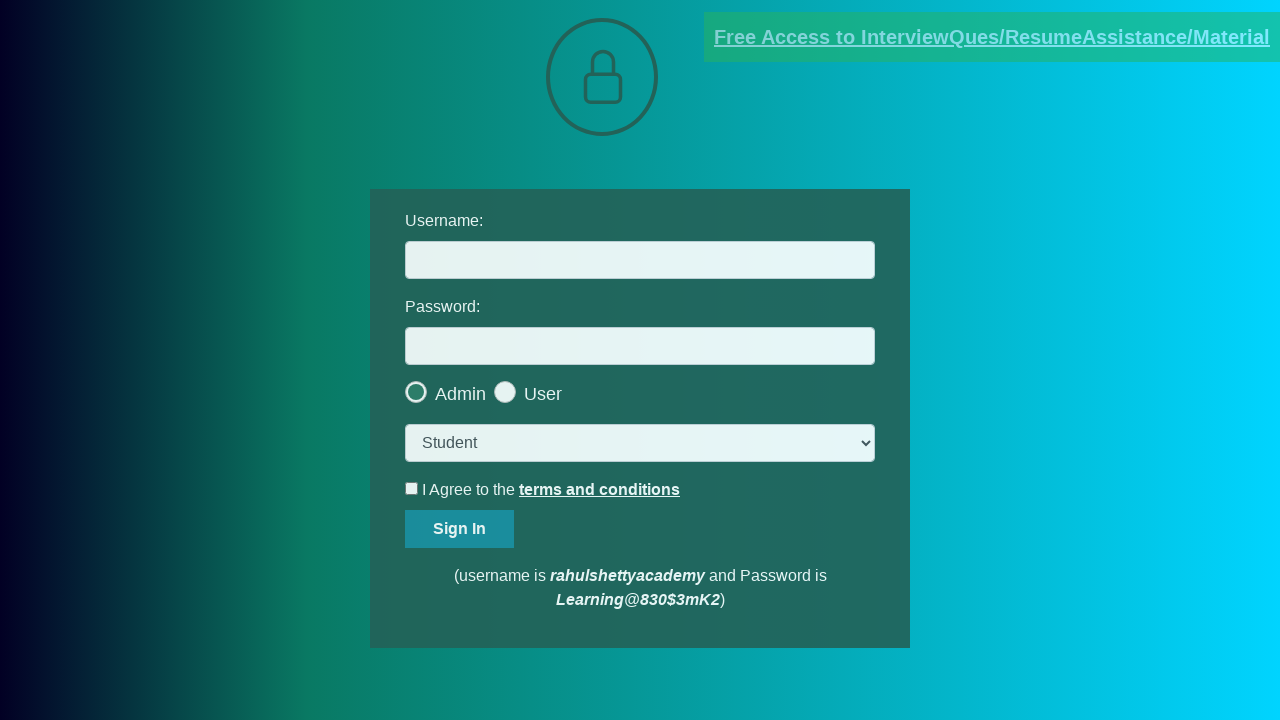